Tests the search functionality by navigating to the search page, entering "python" as a search term, and verifying that search results contain the search term

Starting URL: https://www.99-bottles-of-beer.net/

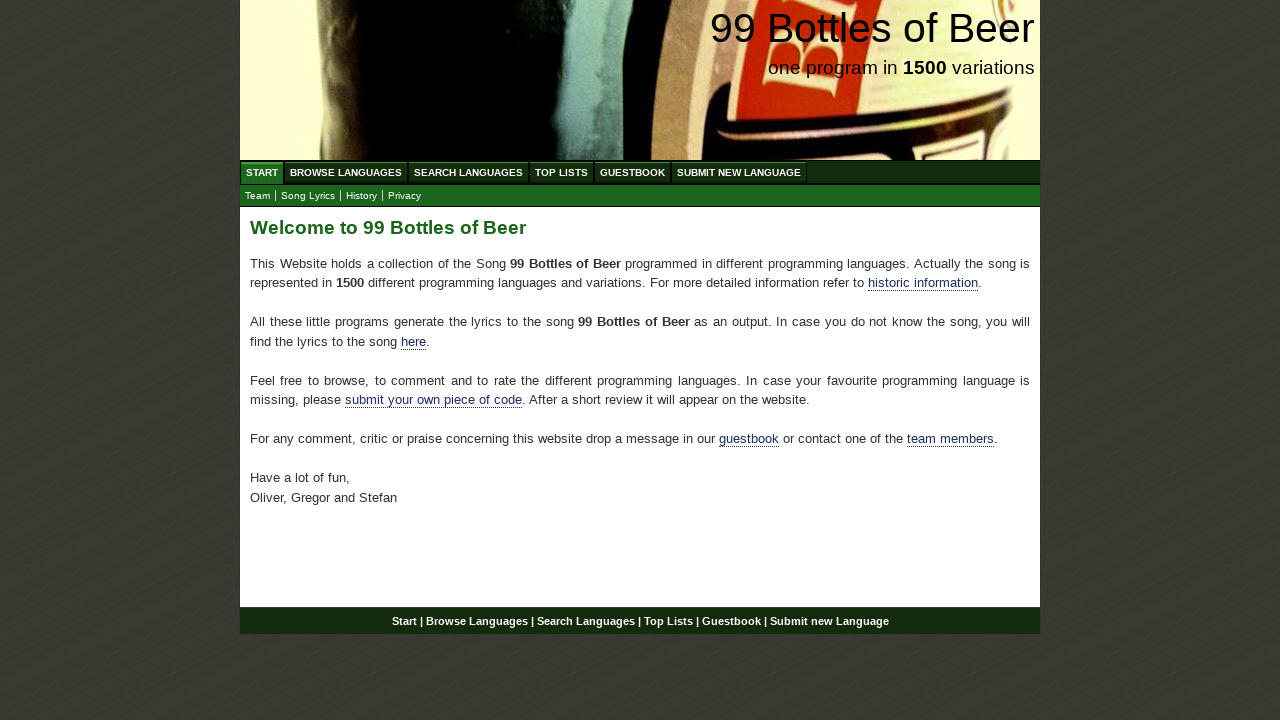

Clicked on Search Languages menu at (468, 172) on xpath=//ul[@id='menu']/li/a[@href='/search.html']
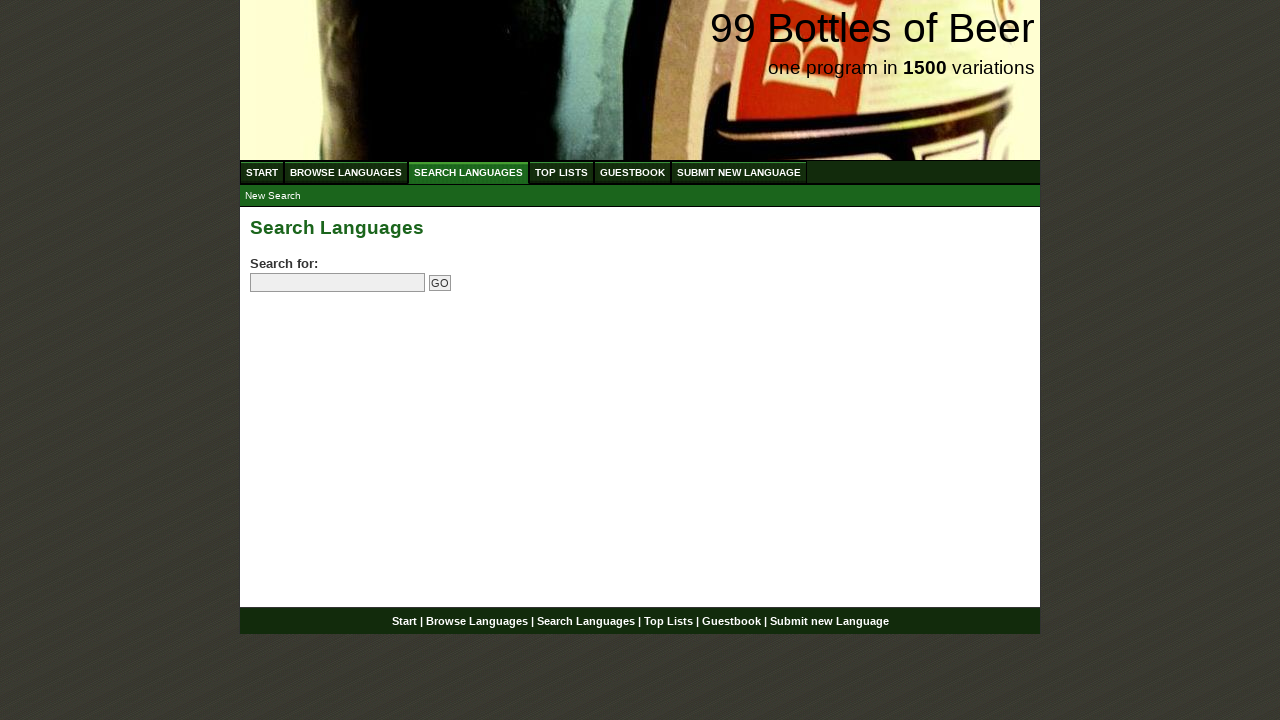

Clicked on search field at (338, 283) on input[name='search']
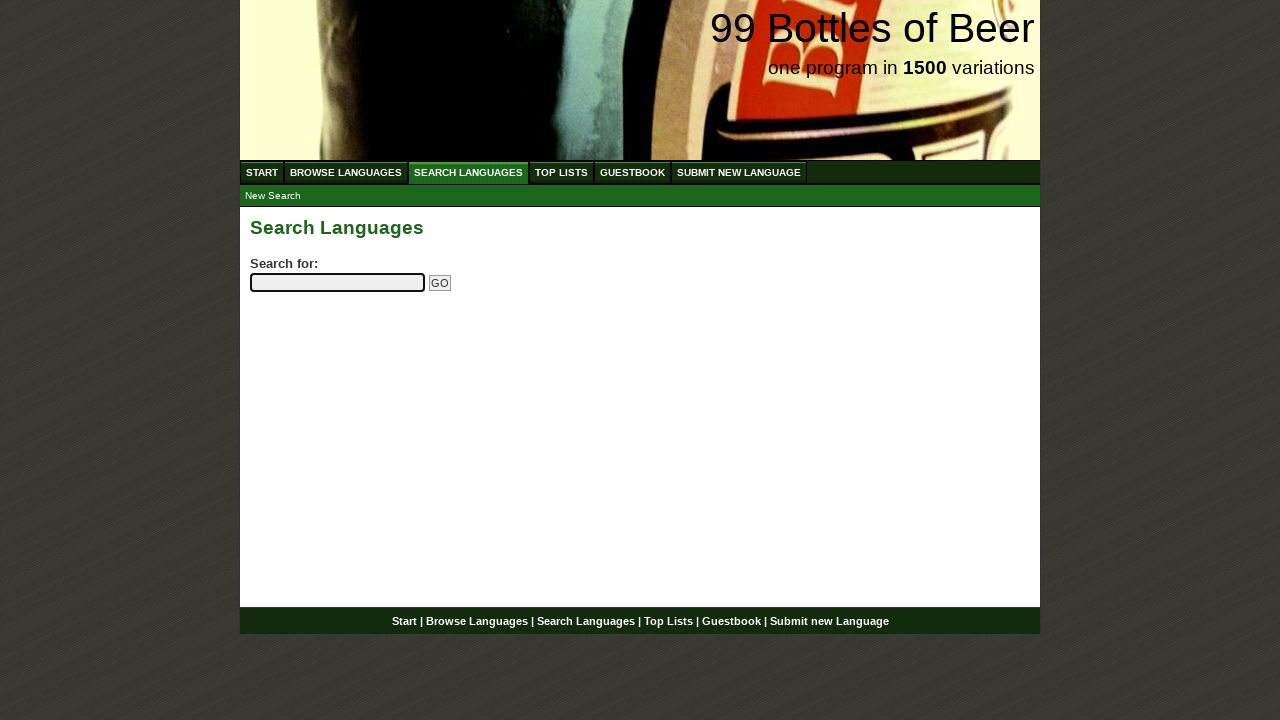

Entered 'python' as search term on input[name='search']
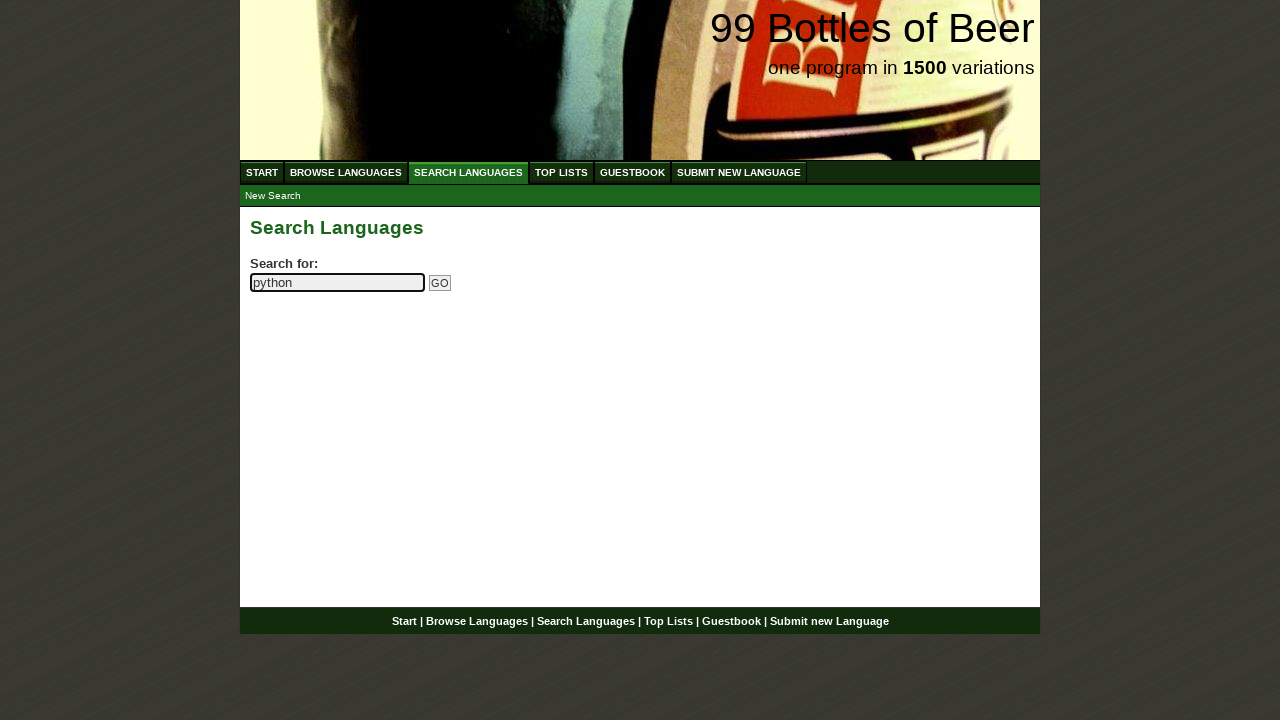

Clicked the submit search button at (440, 283) on input[name='submitsearch']
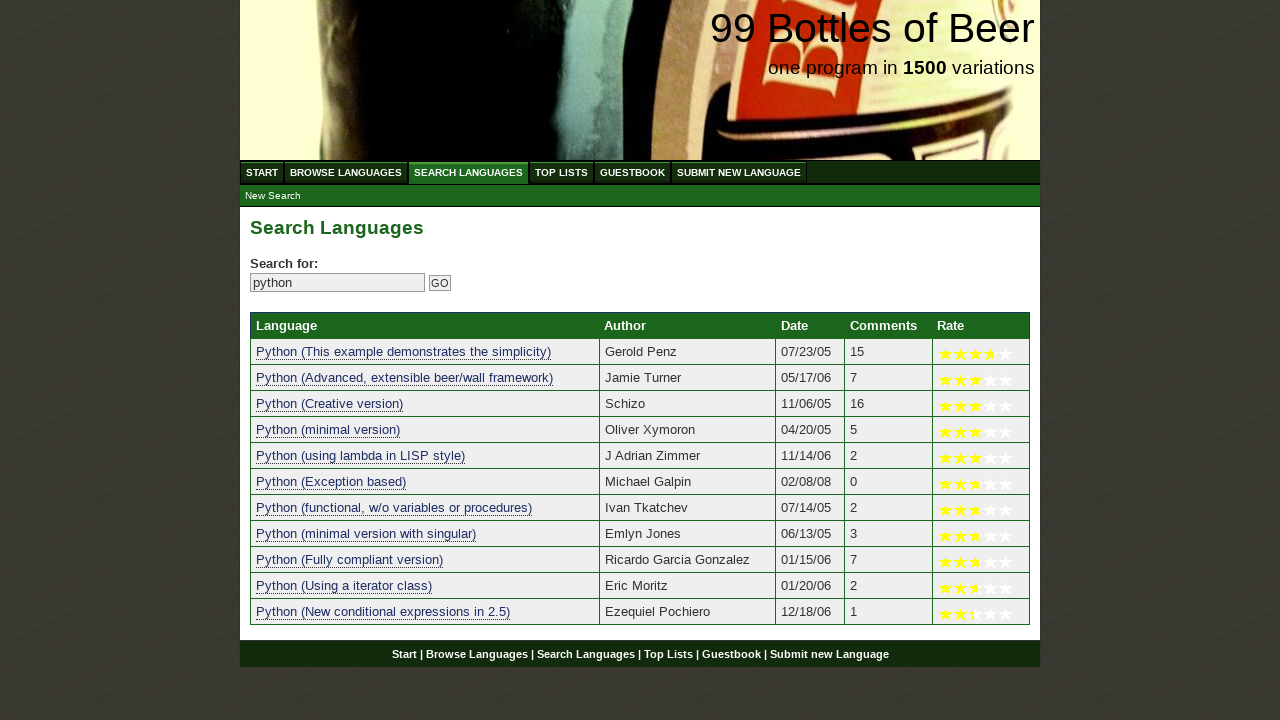

Search results table loaded successfully
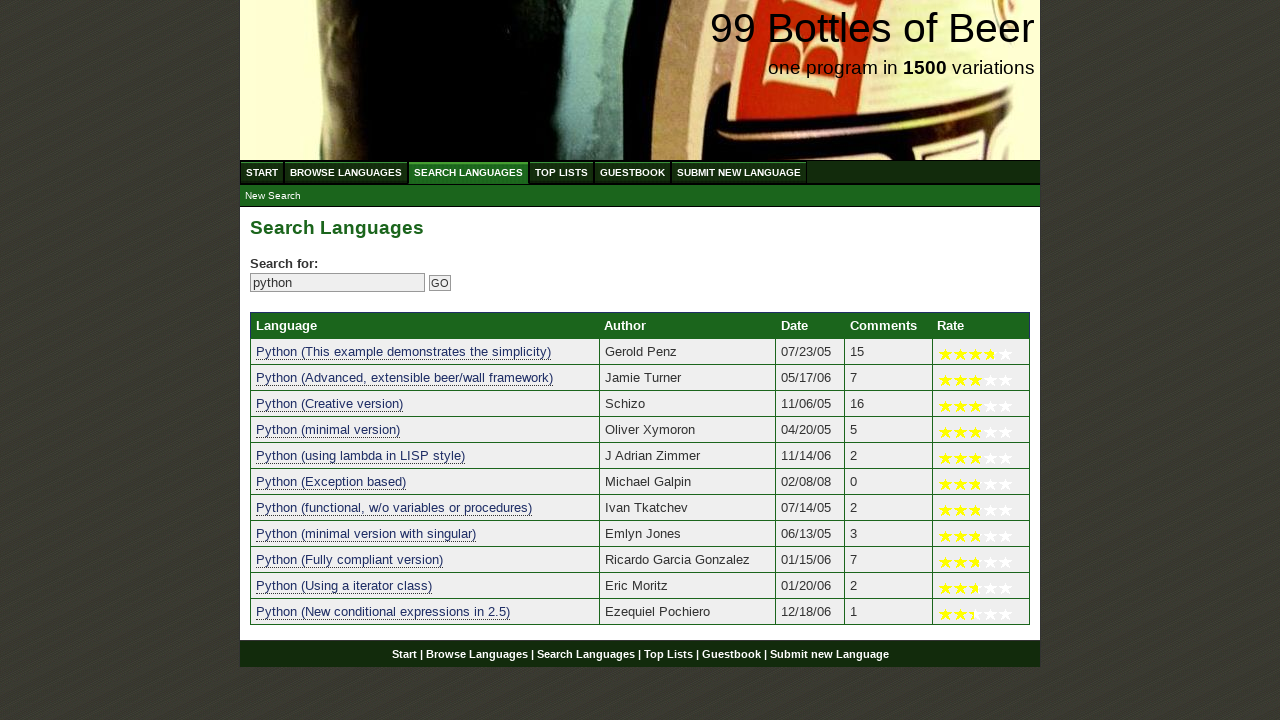

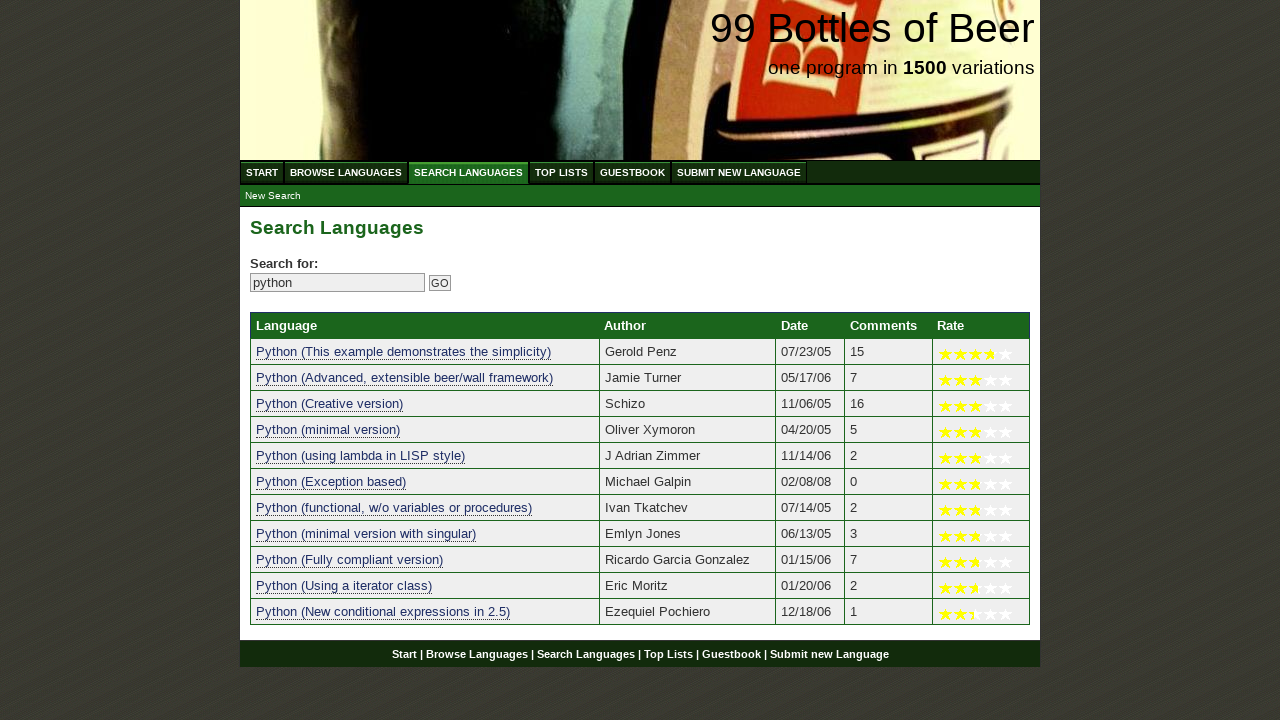